Tests filtering induction cooktops by country of origin, selecting the England/UK origin checkbox

Starting URL: https://bepantoan.vn/

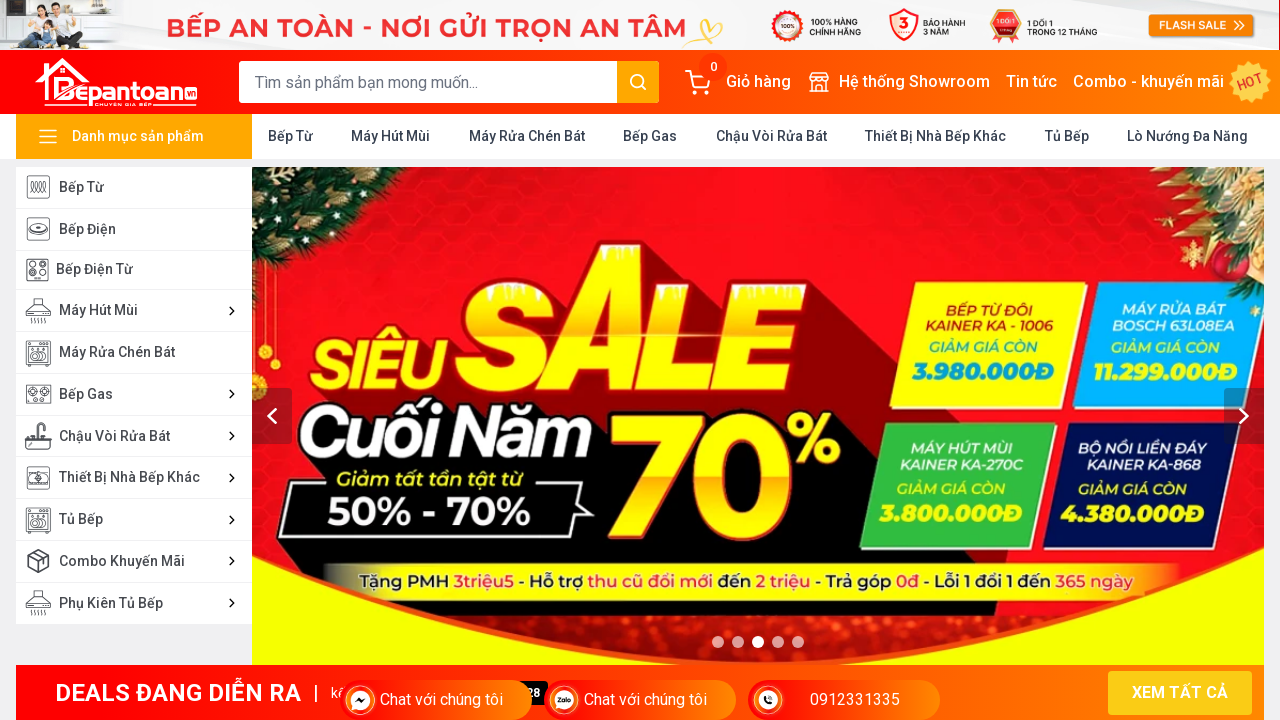

Waited for Bếp Từ (Induction Cooktop) category link to appear
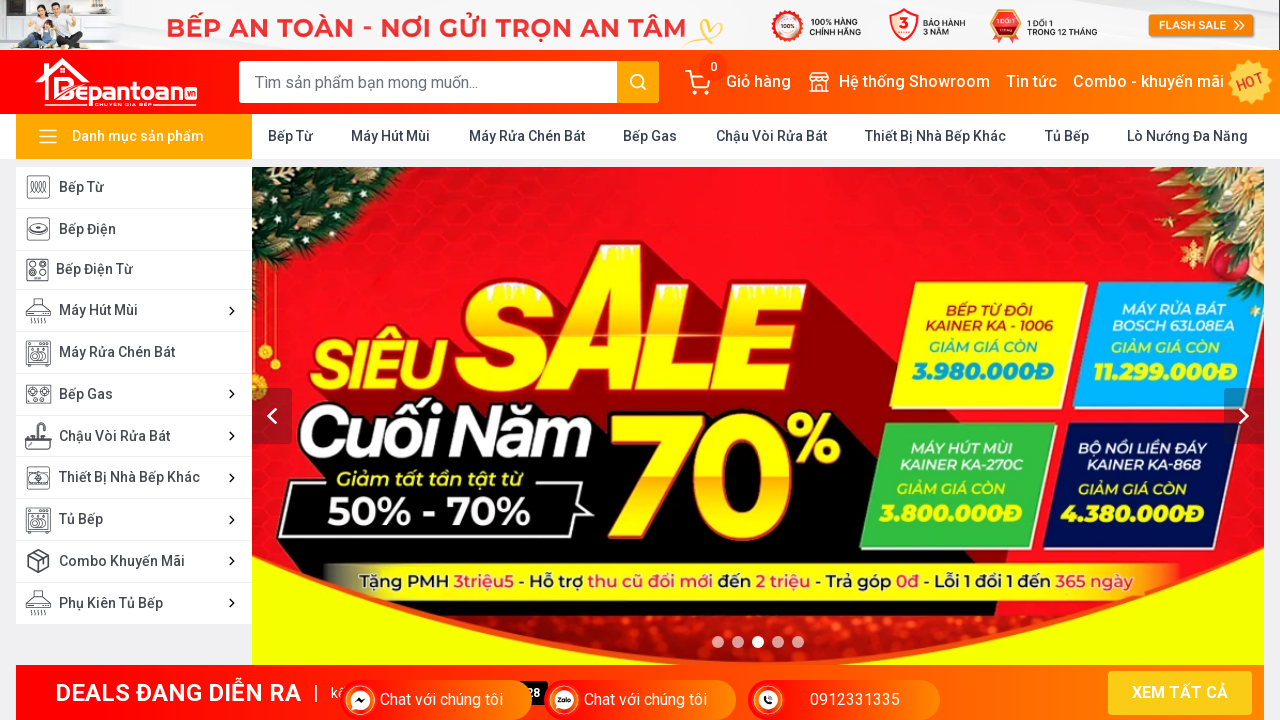

Clicked on Bếp Từ (Induction Cooktop) category link at (290, 136) on xpath=/descendant::a[contains(text(),'Bếp Từ')][1]
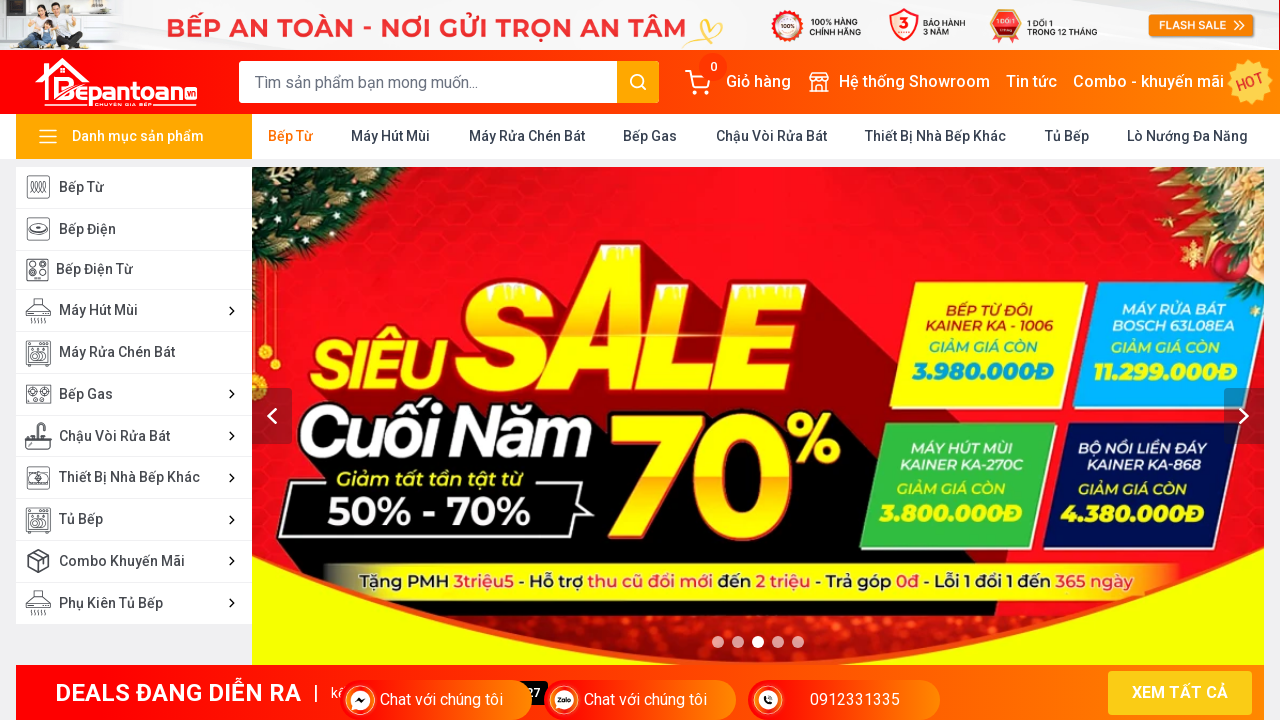

Waited for England/UK origin filter checkbox to appear
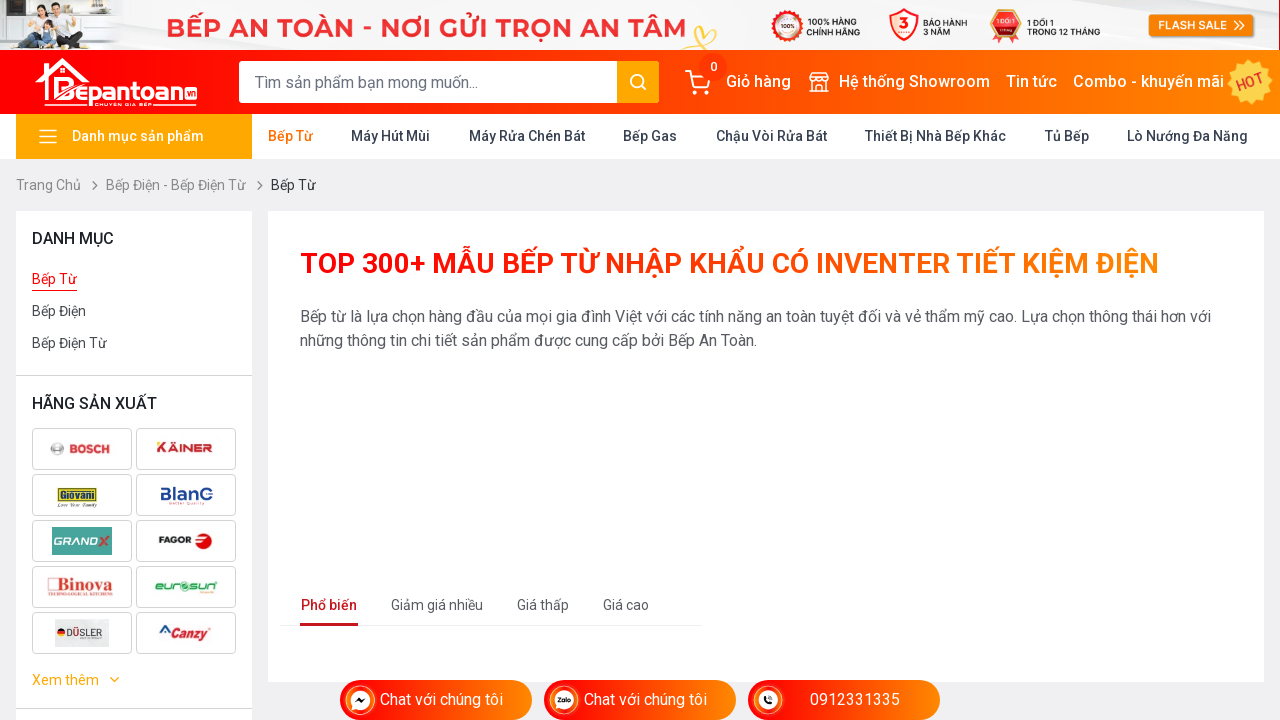

Clicked England/UK origin filter checkbox to filter induction cooktops by country of origin at (41, 360) on #england-1027
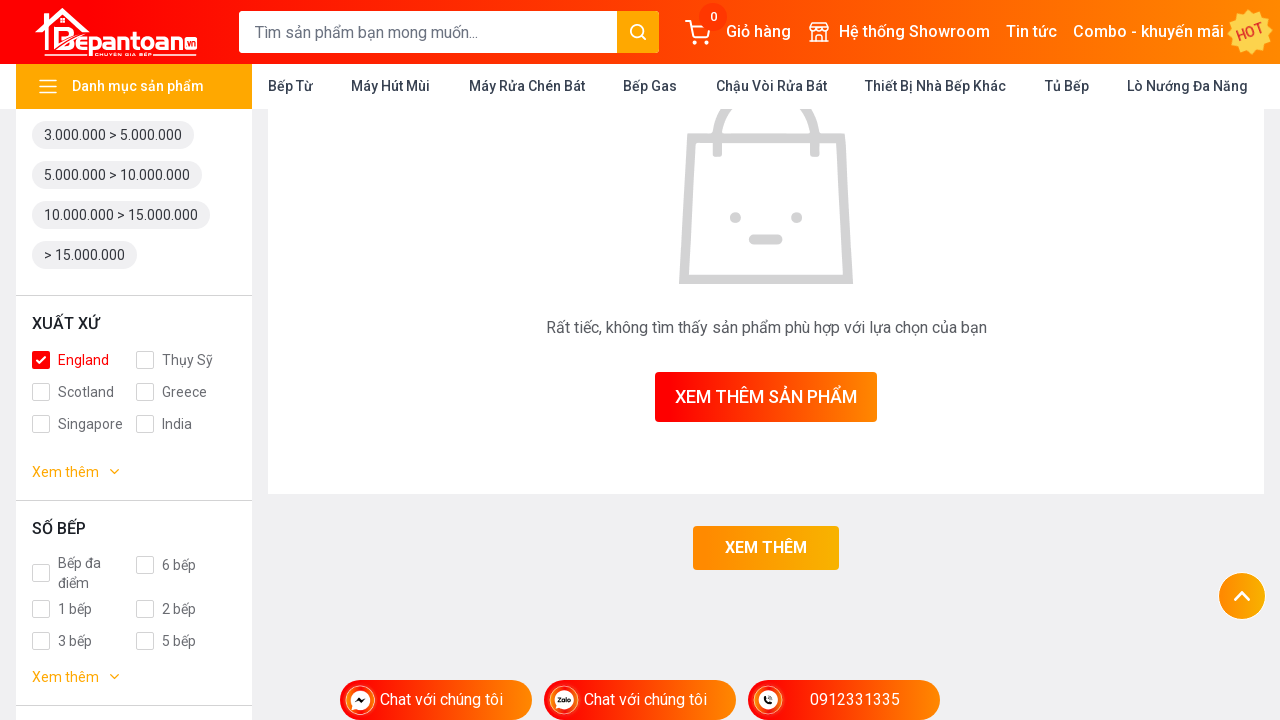

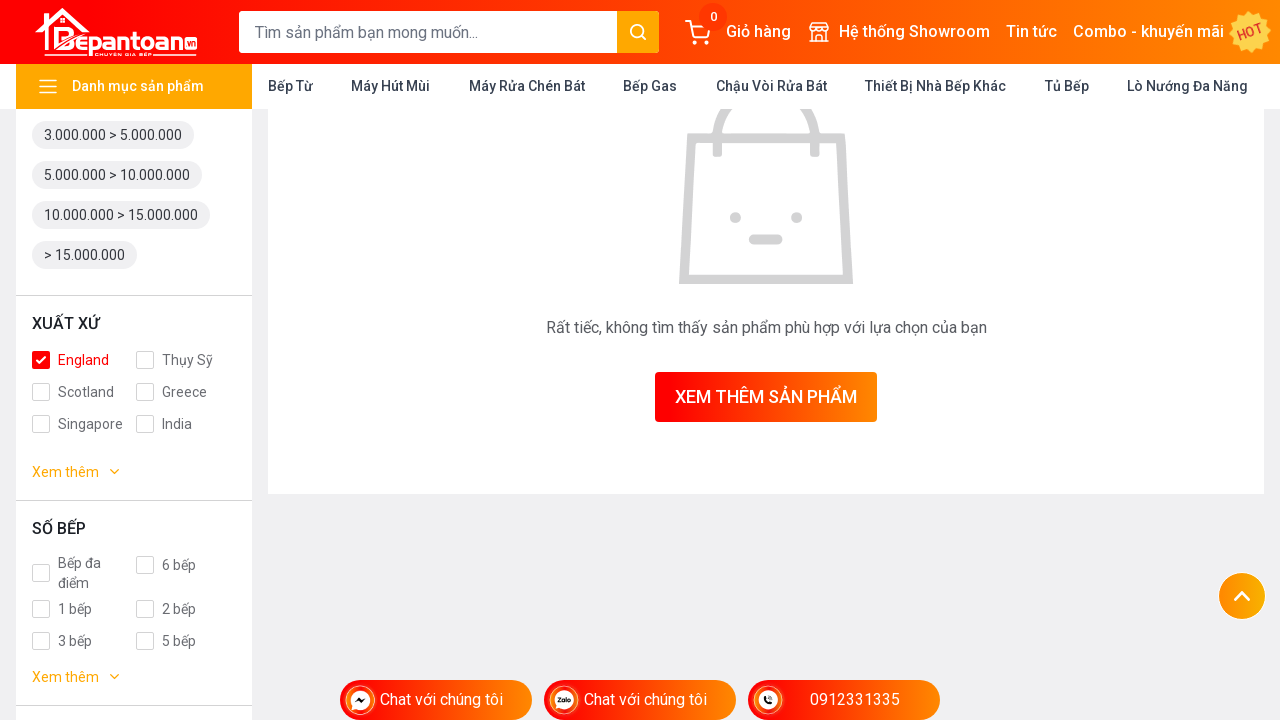